Tests text input functionality on Selenium's demo web form by entering text into a text field and verifying the input

Starting URL: https://www.selenium.dev/selenium/web/web-form.html

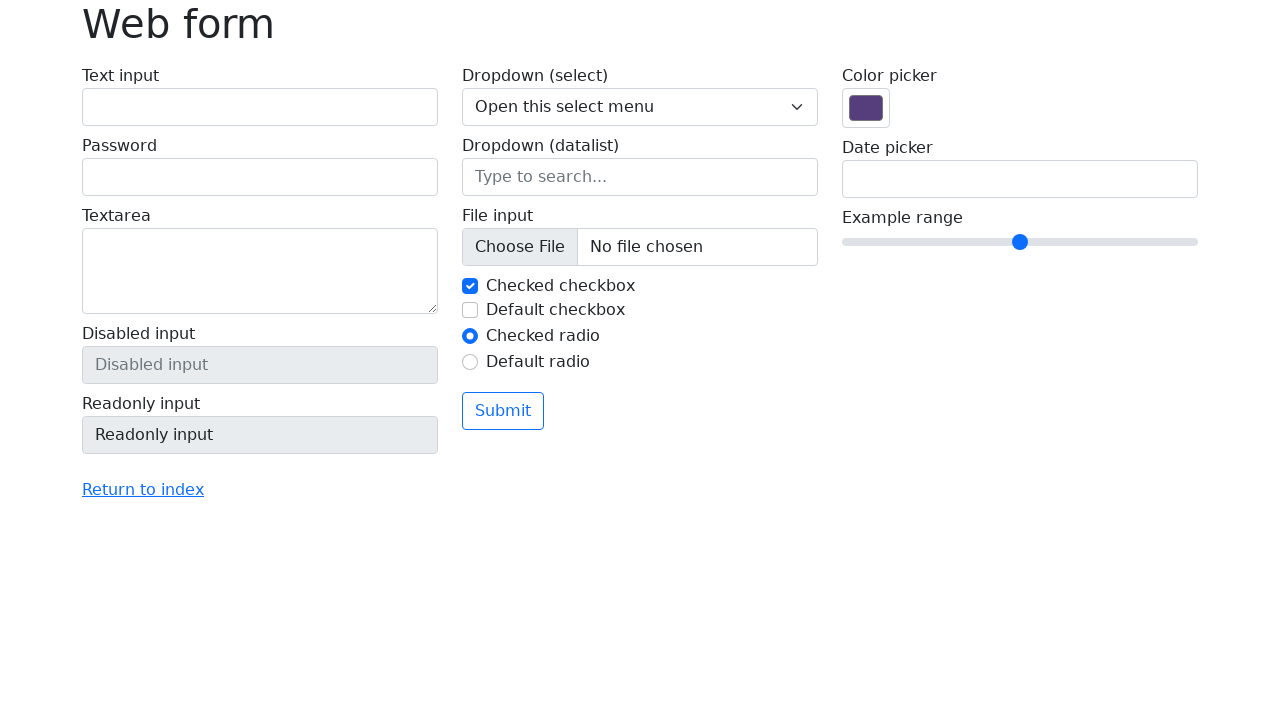

Filled text input field with 'Welcome to Mercator' on #my-text-id
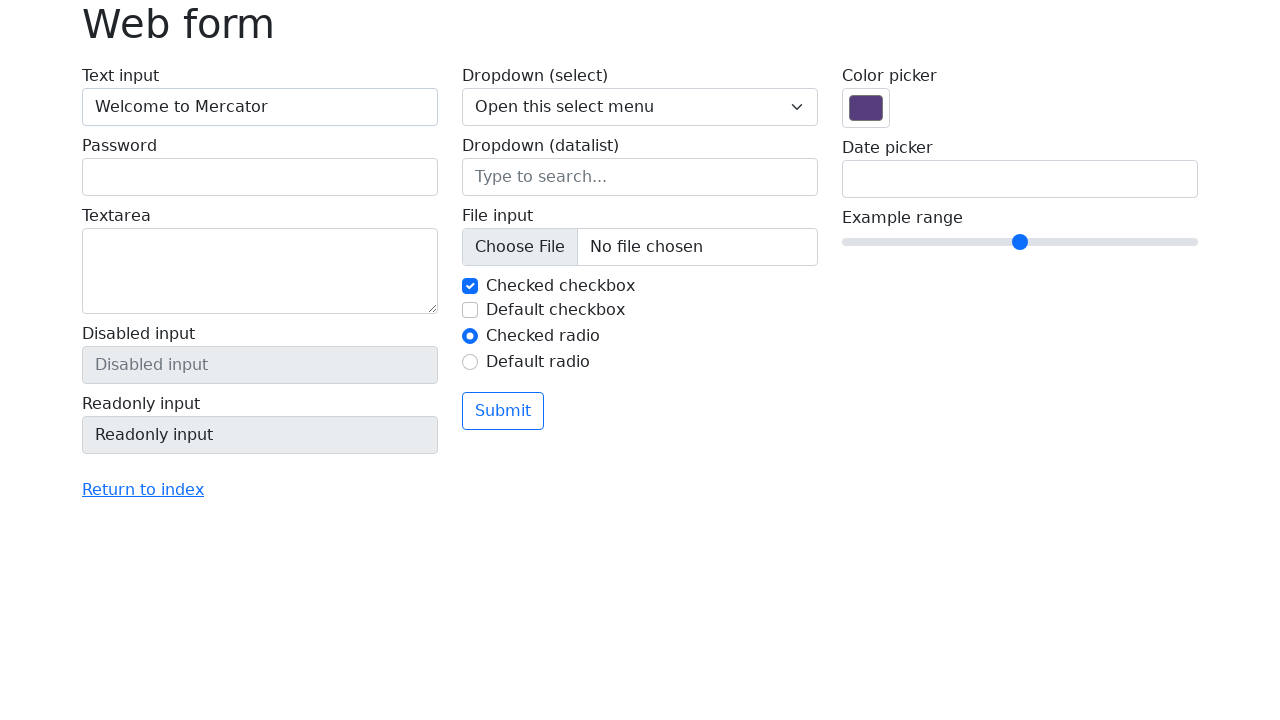

Retrieved input value from text field
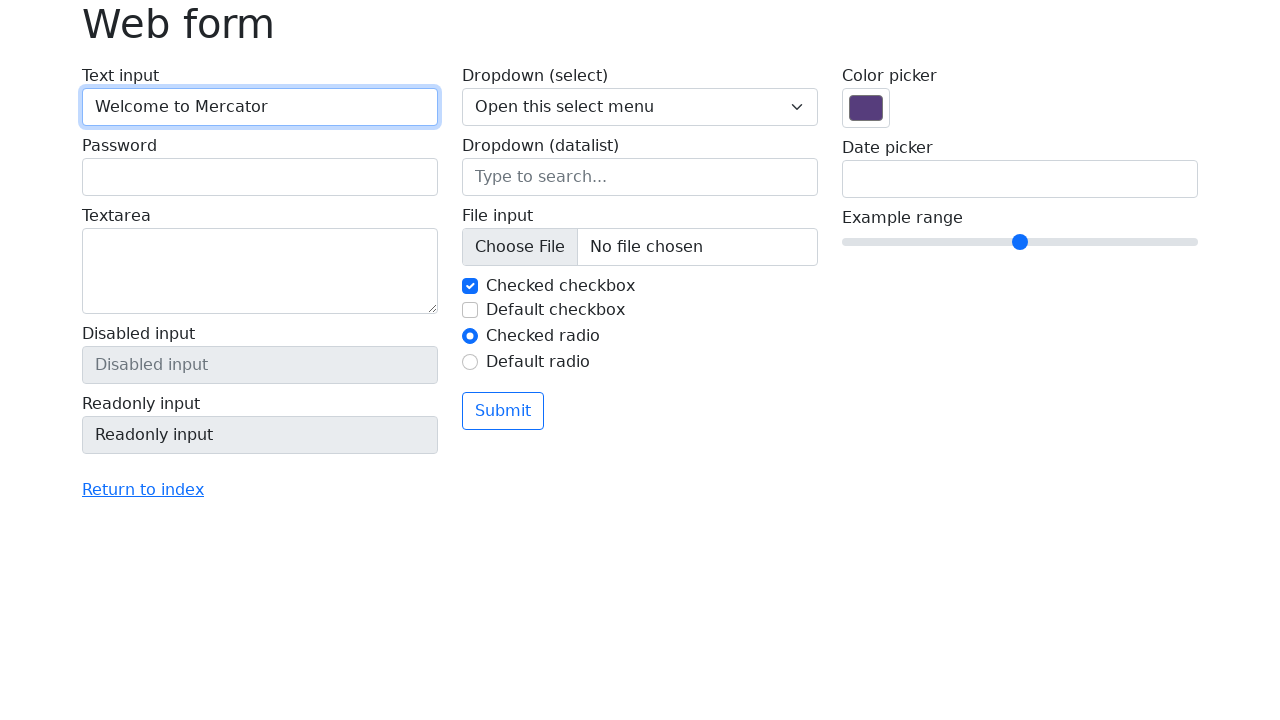

Verified input value: Welcome to Mercator
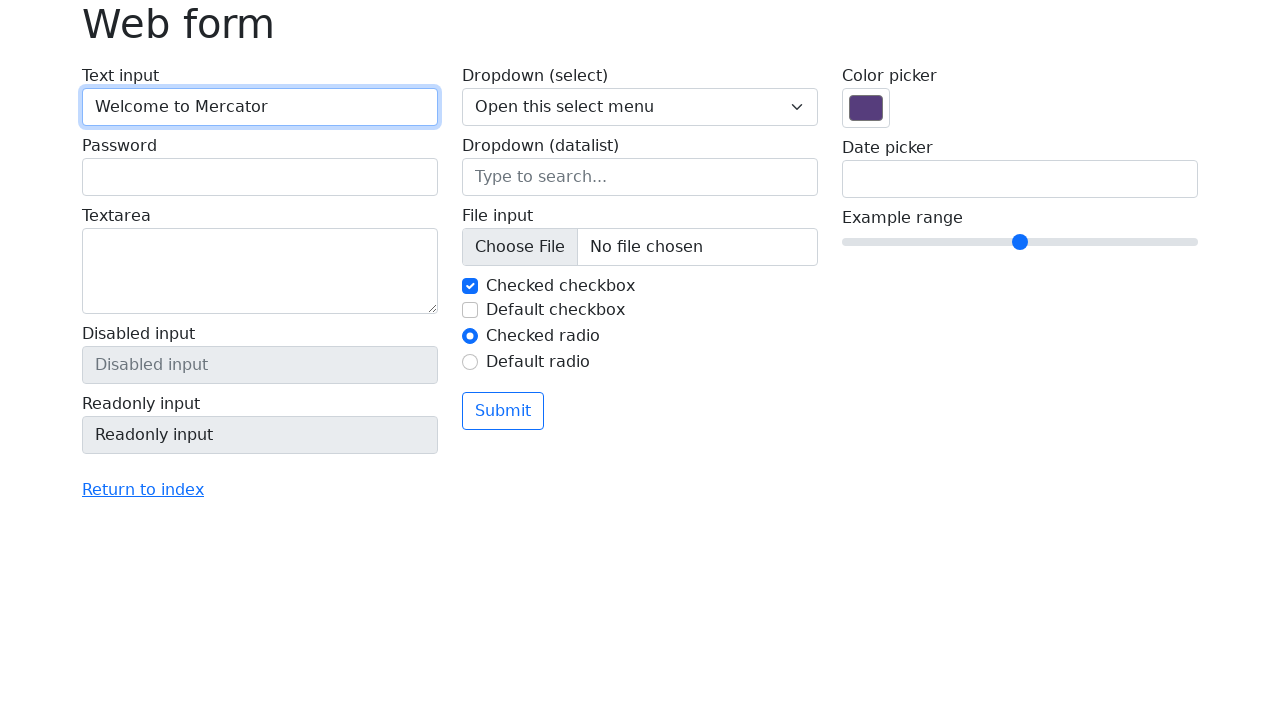

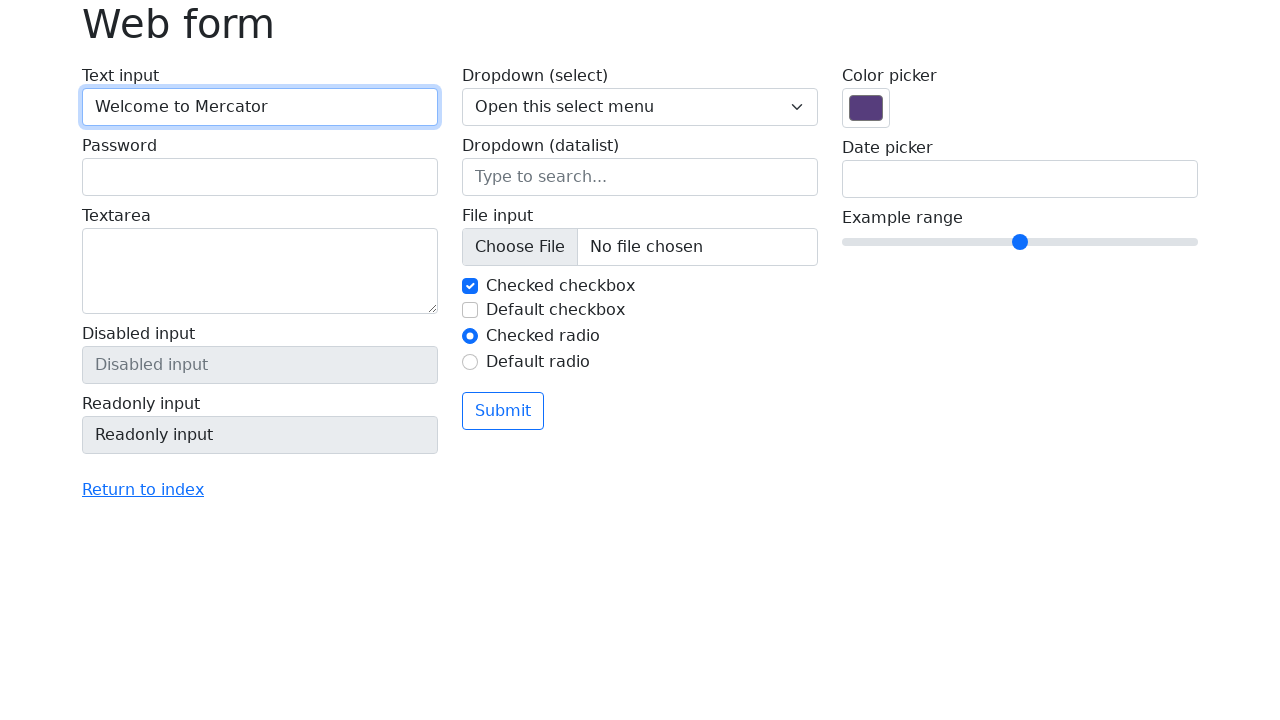